Navigates to Steam store and clicks through to the Steam client download page

Starting URL: https://store.steampowered.com/

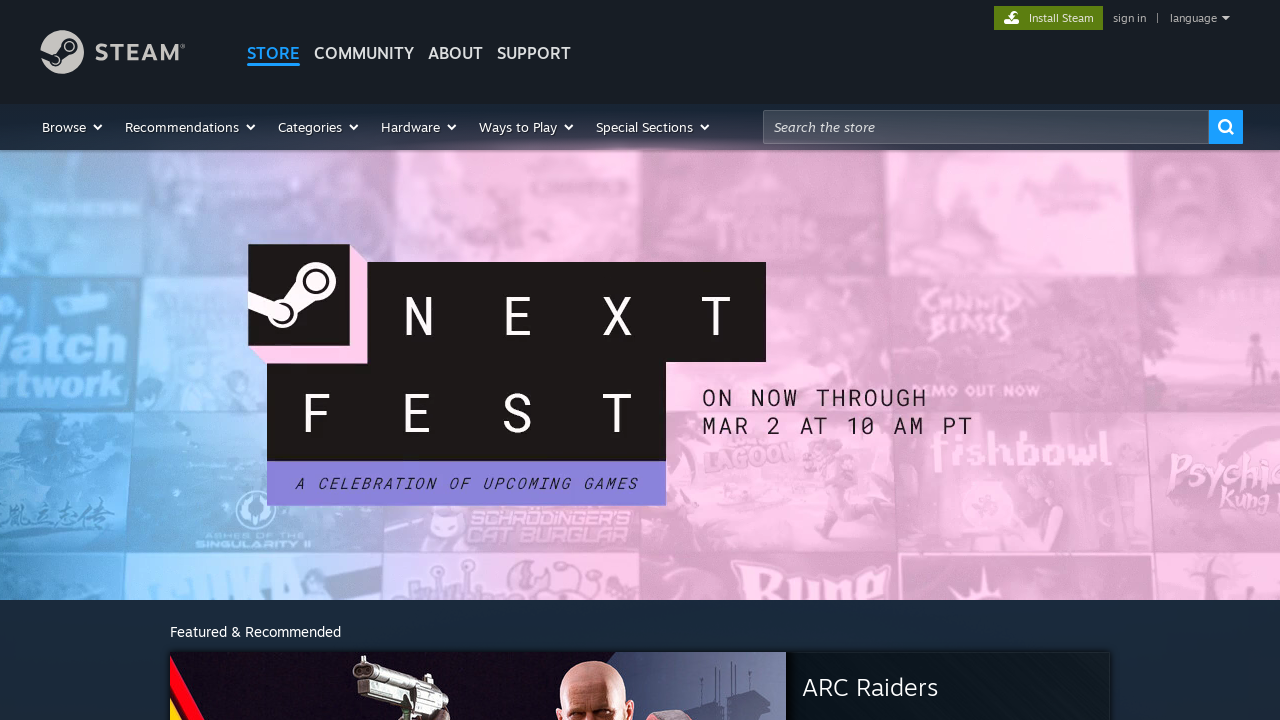

Clicked 'Install Steam' link on Steam store at (1048, 16) on a:has-text('Install Steam')
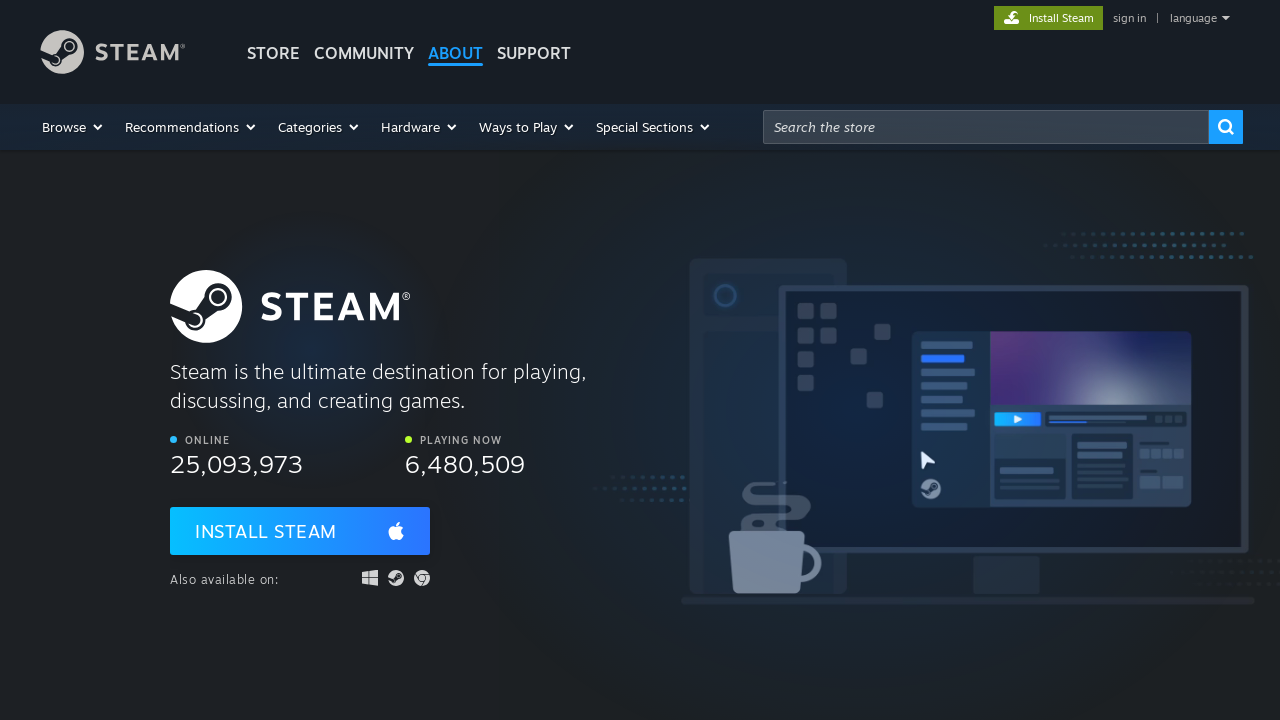

Steam client download page loaded
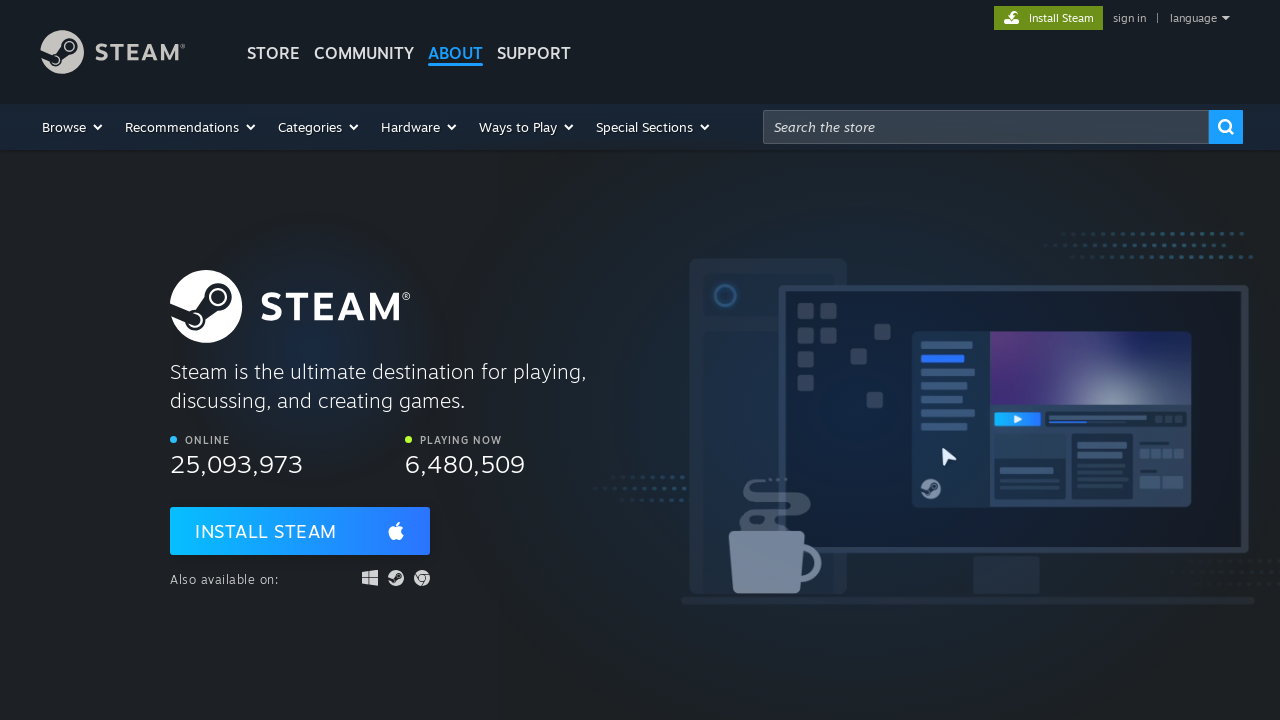

Clicked Steam client download button at (300, 531) on a.about_install_steam_link
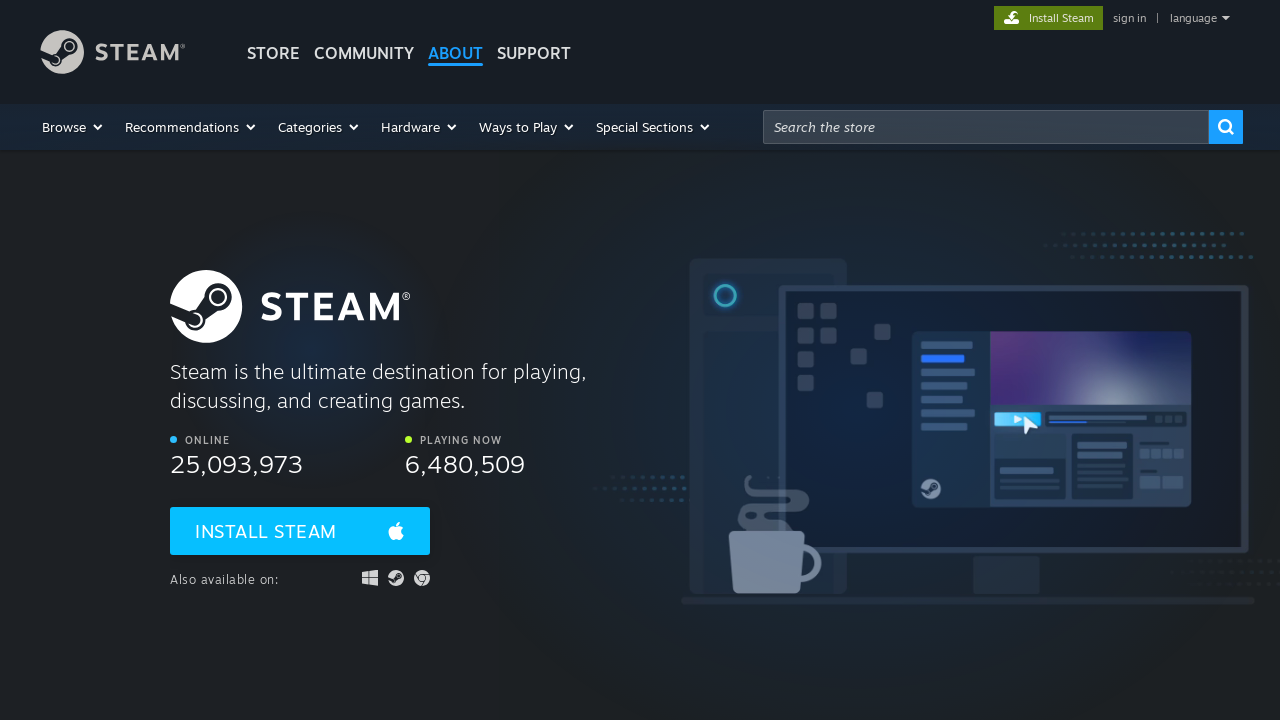

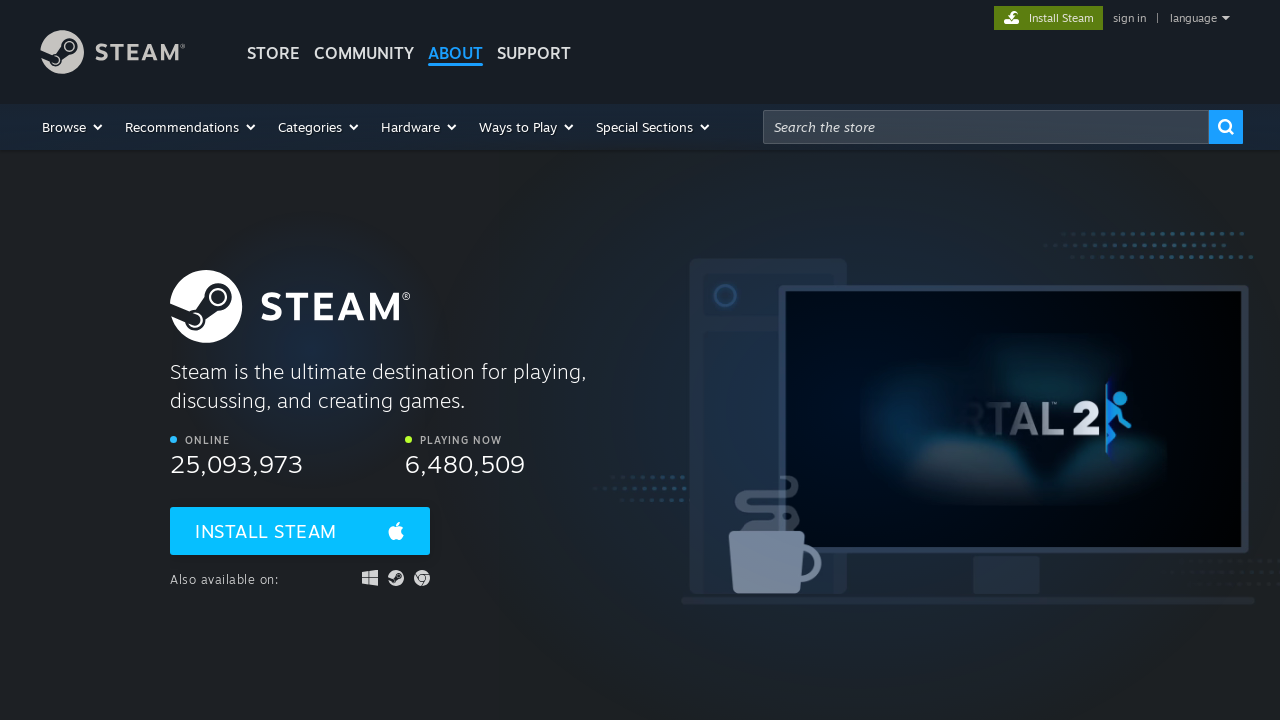